Navigates to check24.de and verifies that the page title contains "CHECK24"

Starting URL: https://check24.de

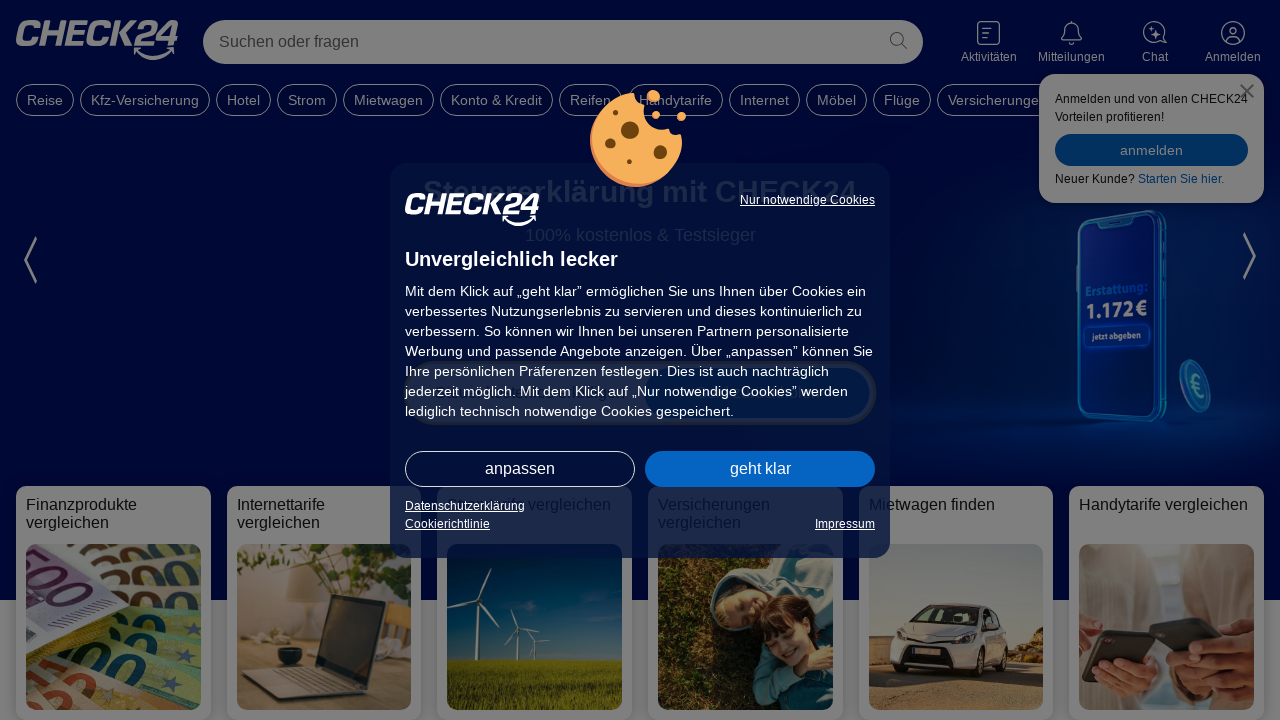

Waited for page to load with domcontentloaded state
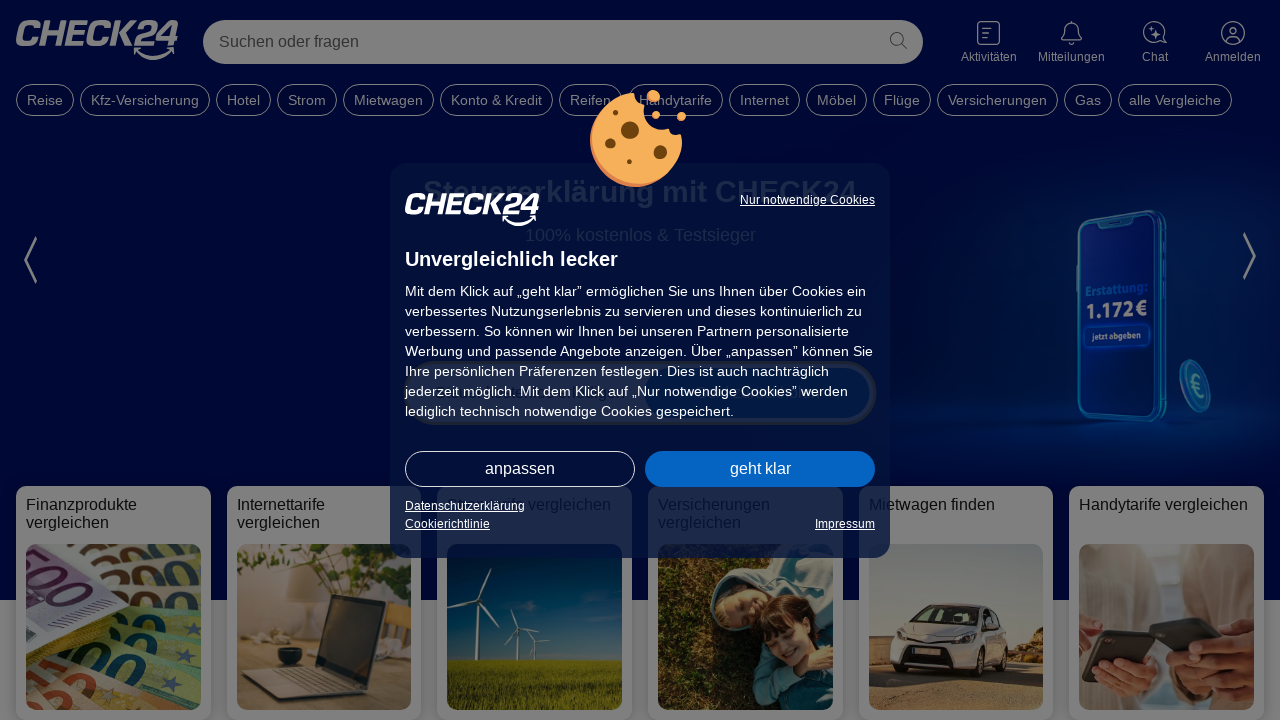

Retrieved page title
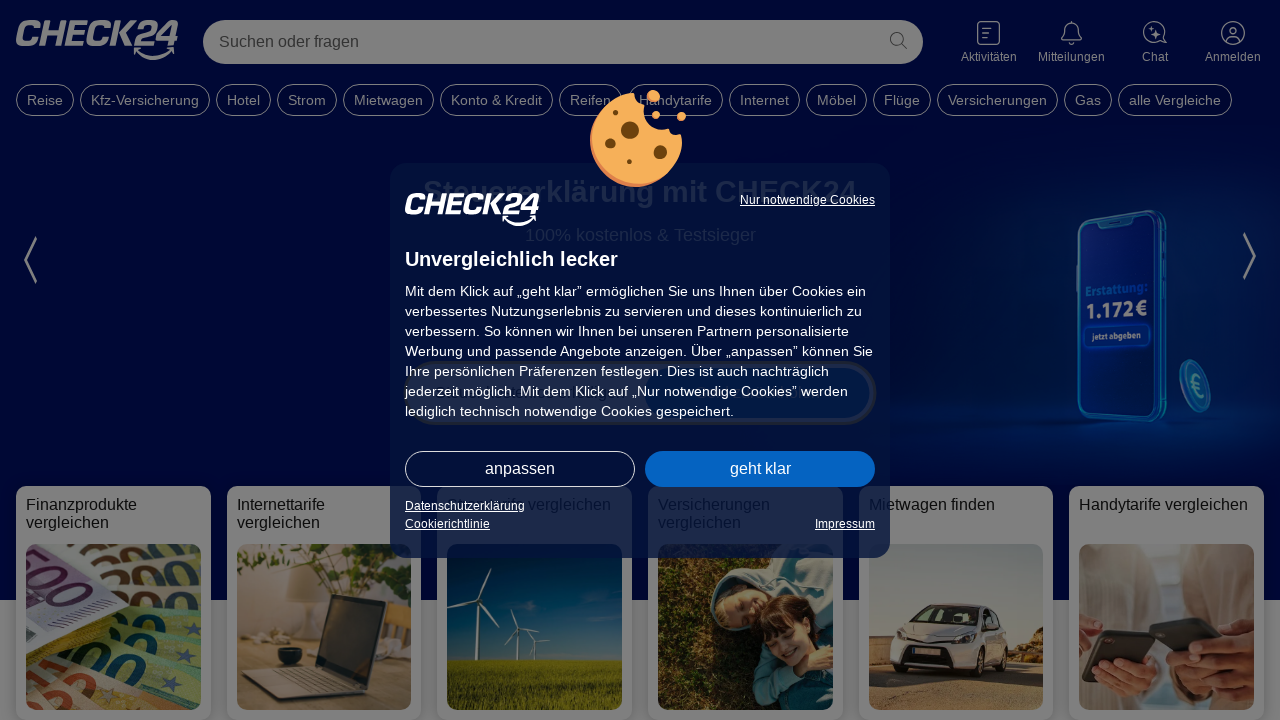

Test passed: page title contains 'CHECK24'
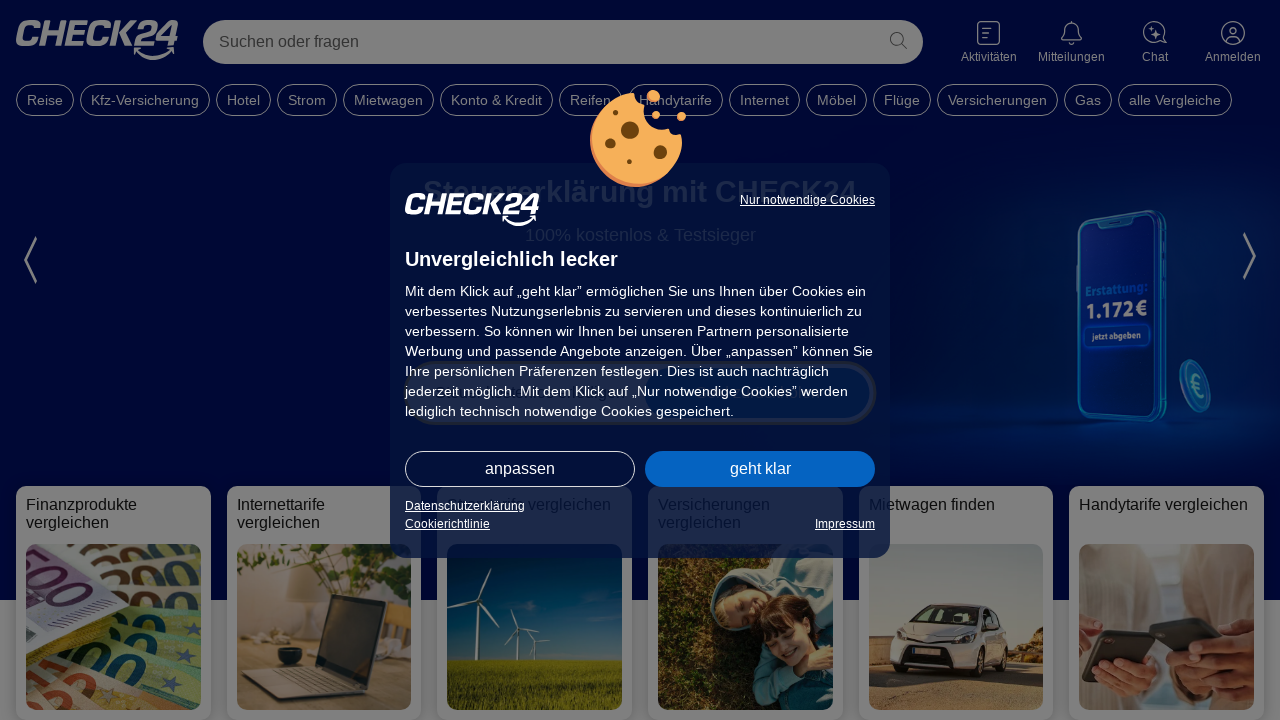

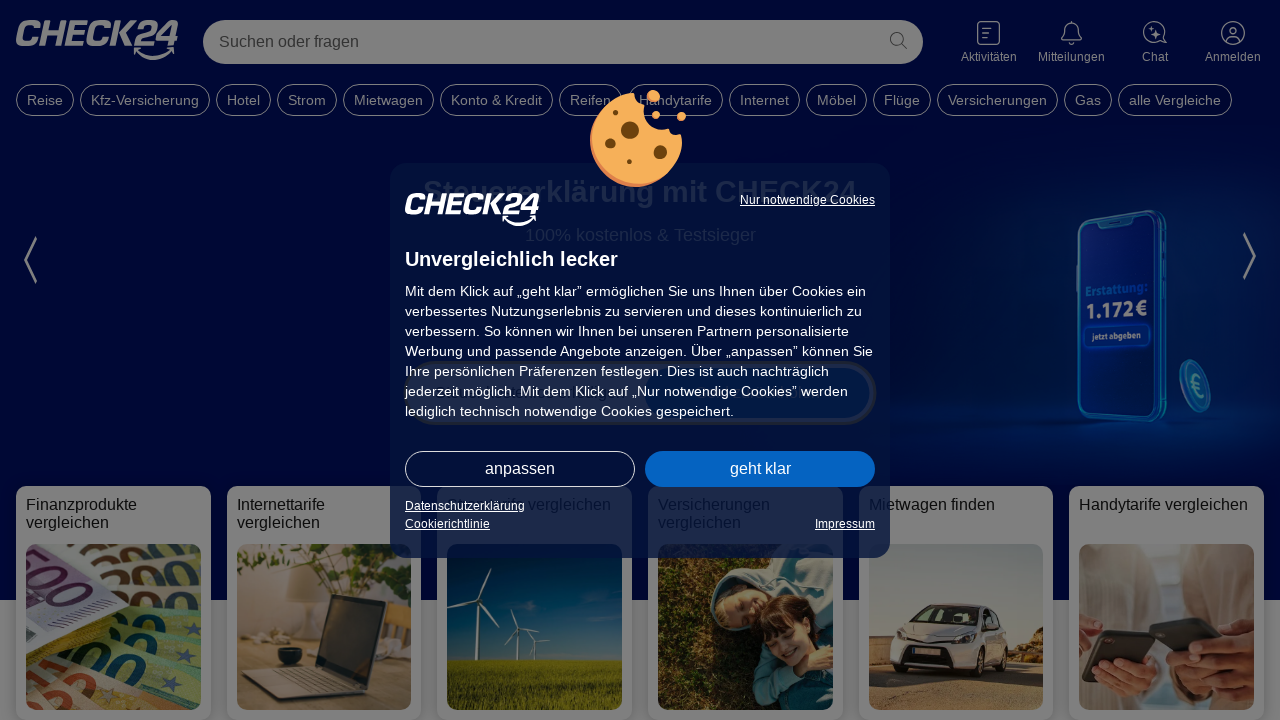